Tests custom dropdown selection on jQuery UI demo page by clicking the dropdown, selecting a specific value (19), and verifying the selection was successful

Starting URL: http://jqueryui.com/resources/demos/selectmenu/default.html

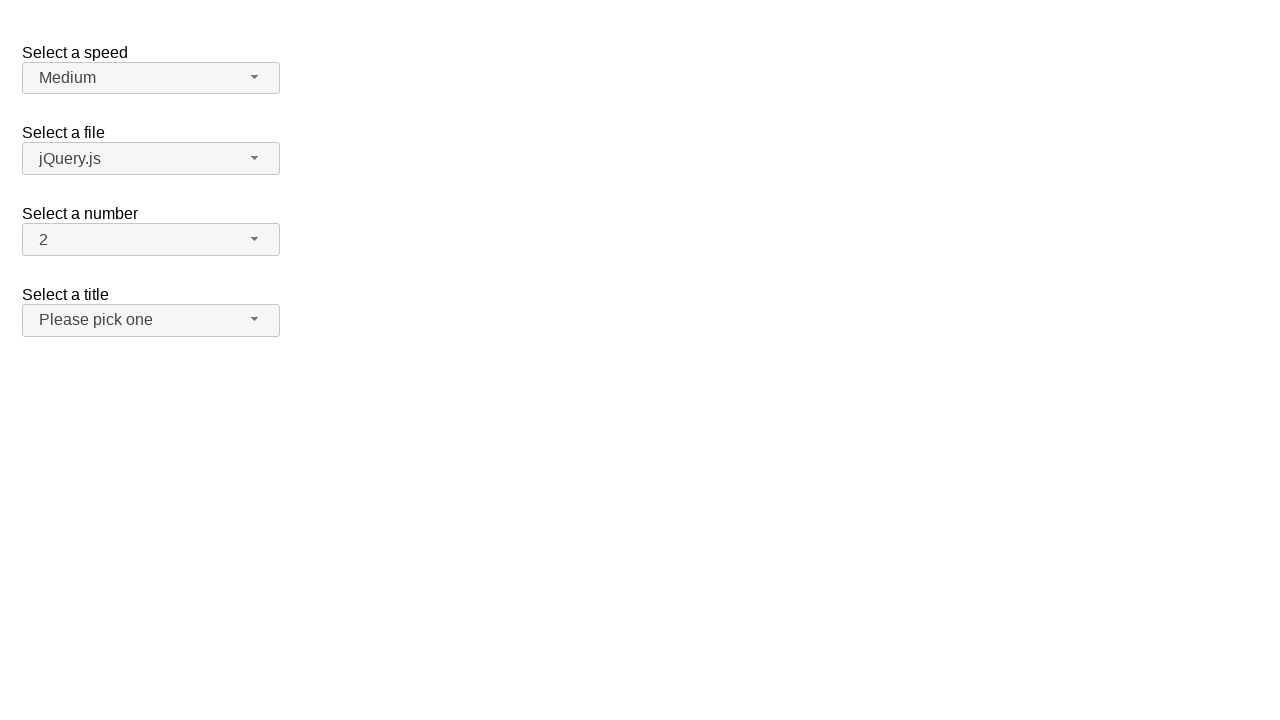

Clicked on custom dropdown button to open it at (151, 240) on xpath=//span[@id='number-button']
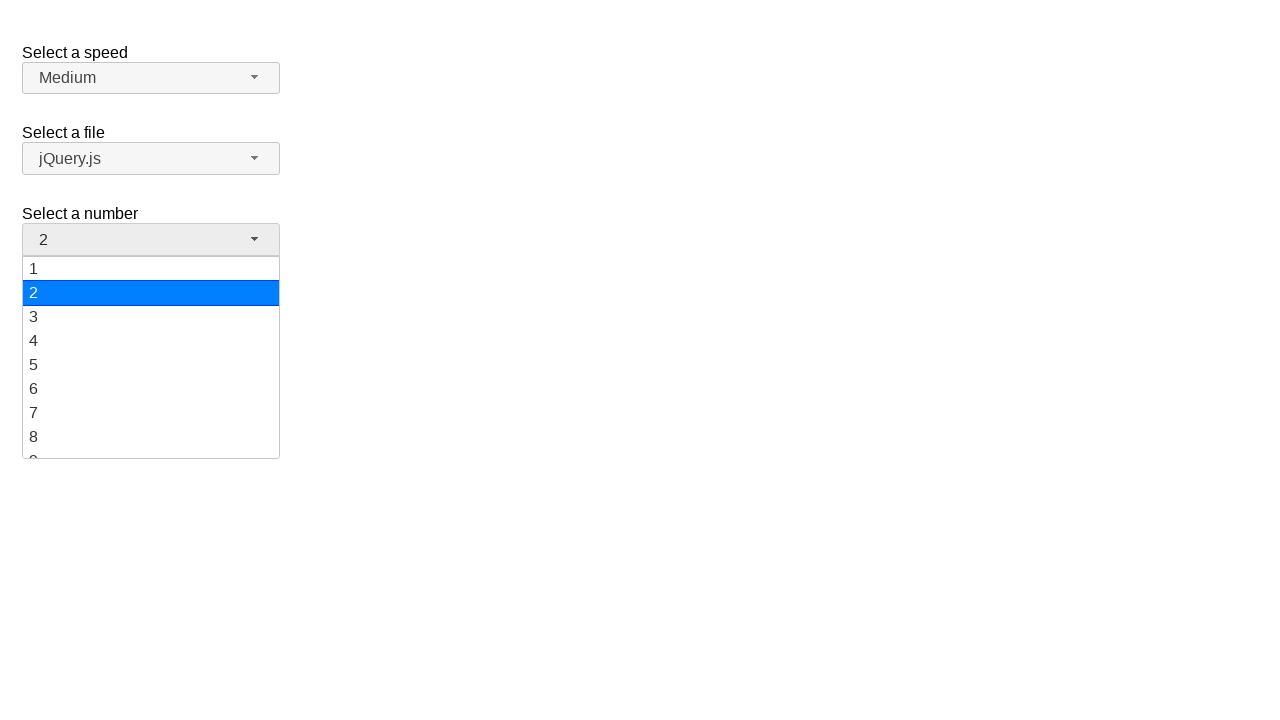

Dropdown menu items loaded and became visible
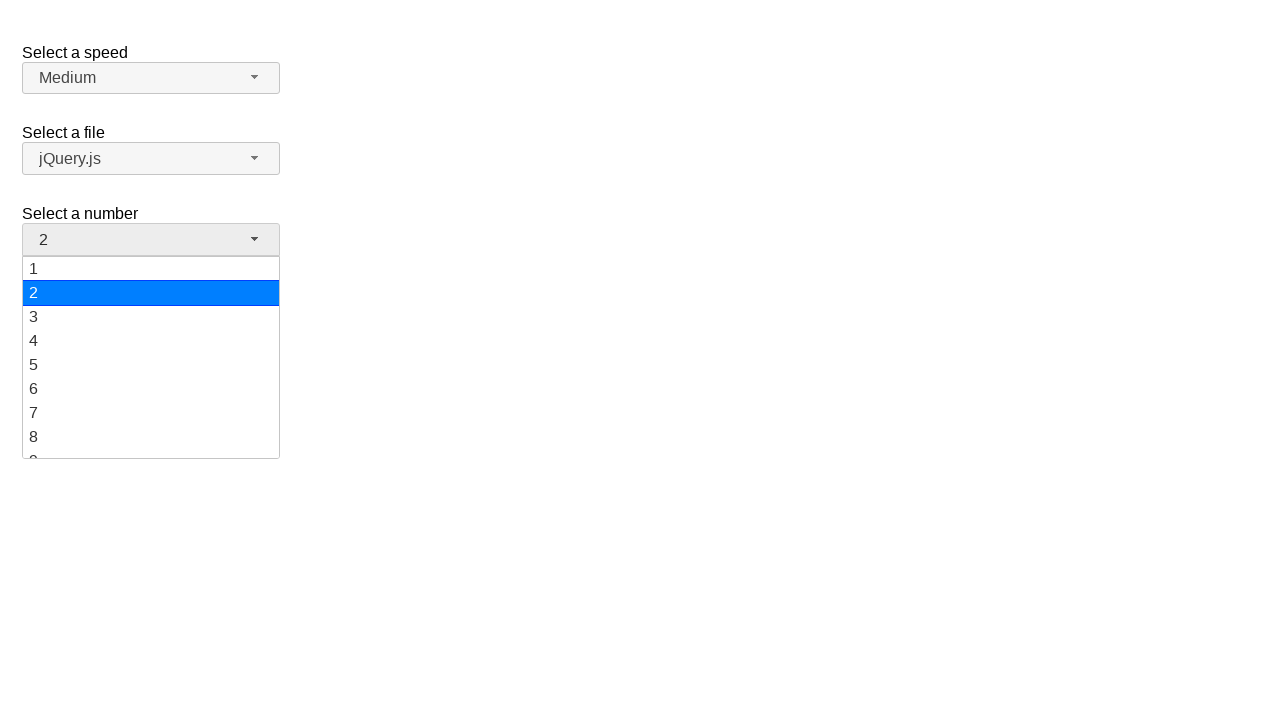

Clicked on dropdown option with value '19' at (151, 445) on xpath=//ul[@id='number-menu']//li/div[text()='19']
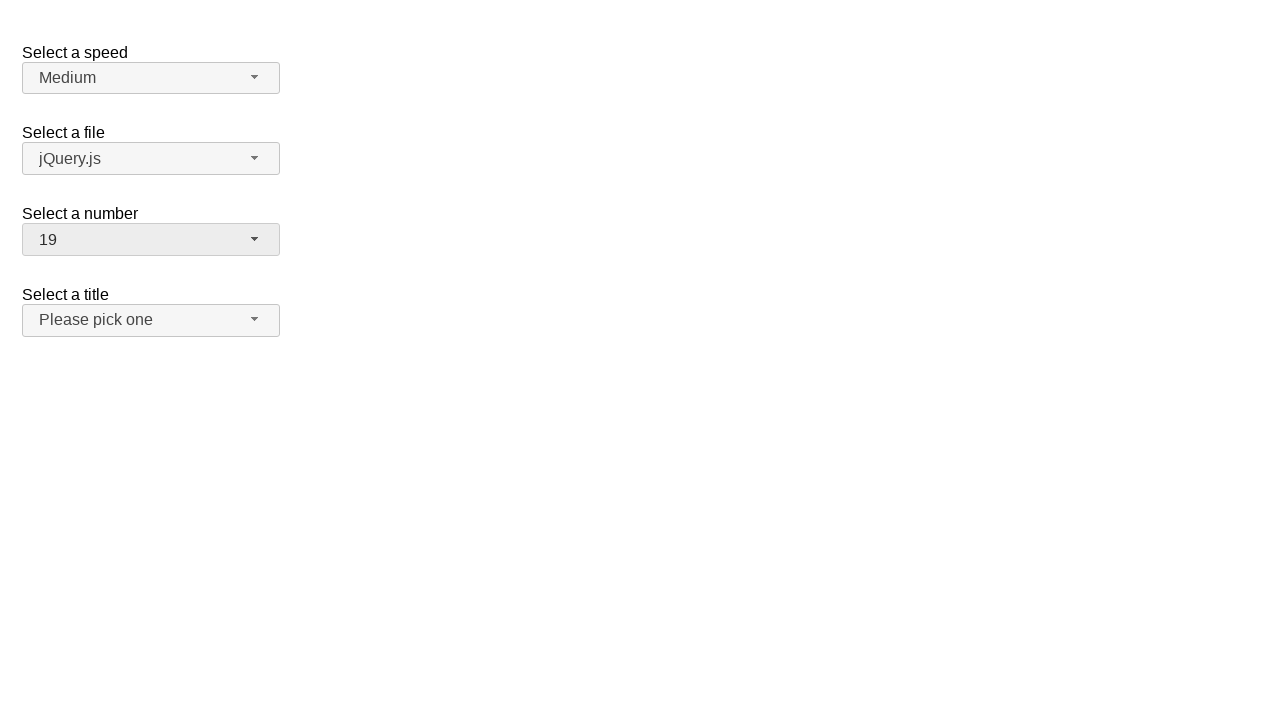

Verified that value '19' is now displayed as selected in the dropdown
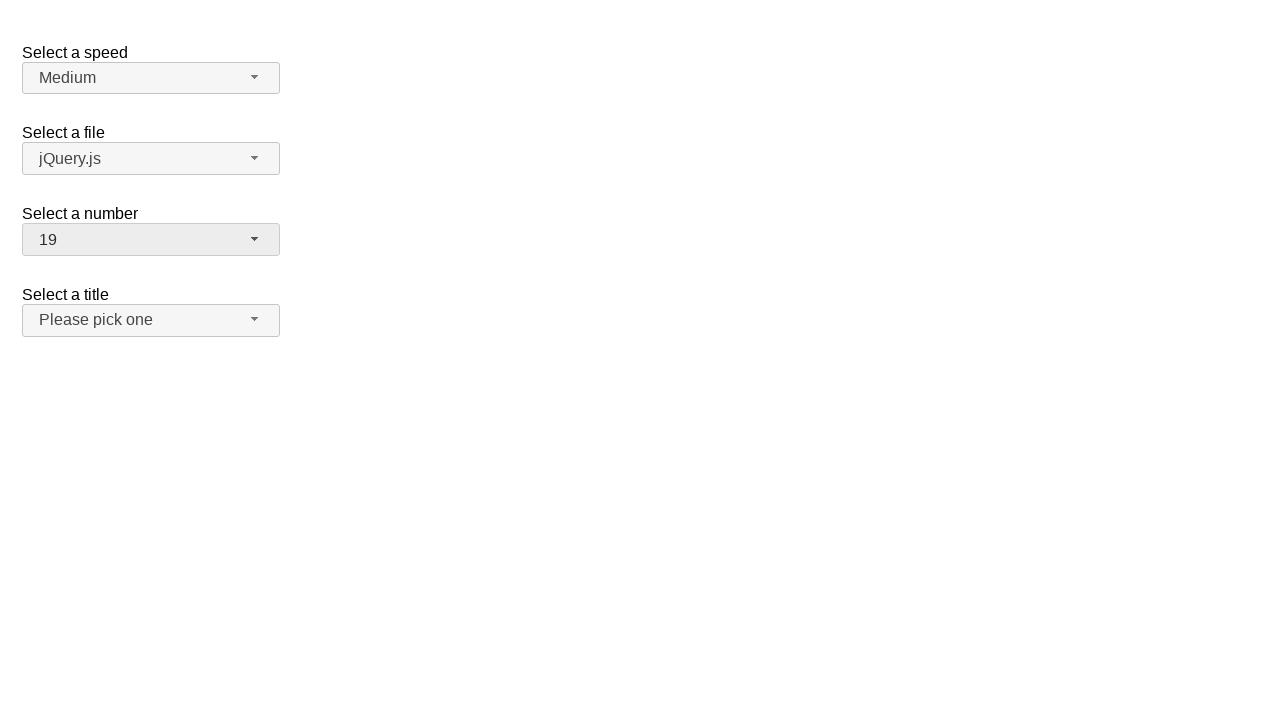

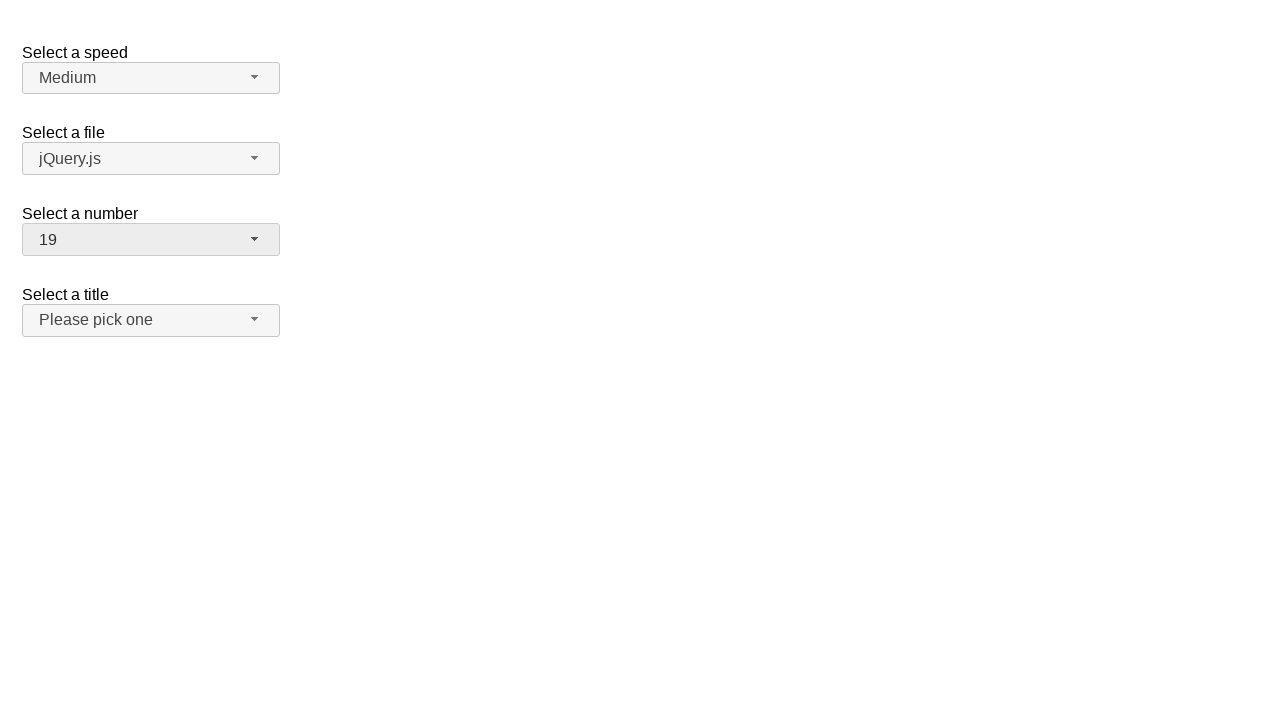